Verifies that the page title is "OrangeHRM" on the login page

Starting URL: https://opensource-demo.orangehrmlive.com/web/index.php/auth/login

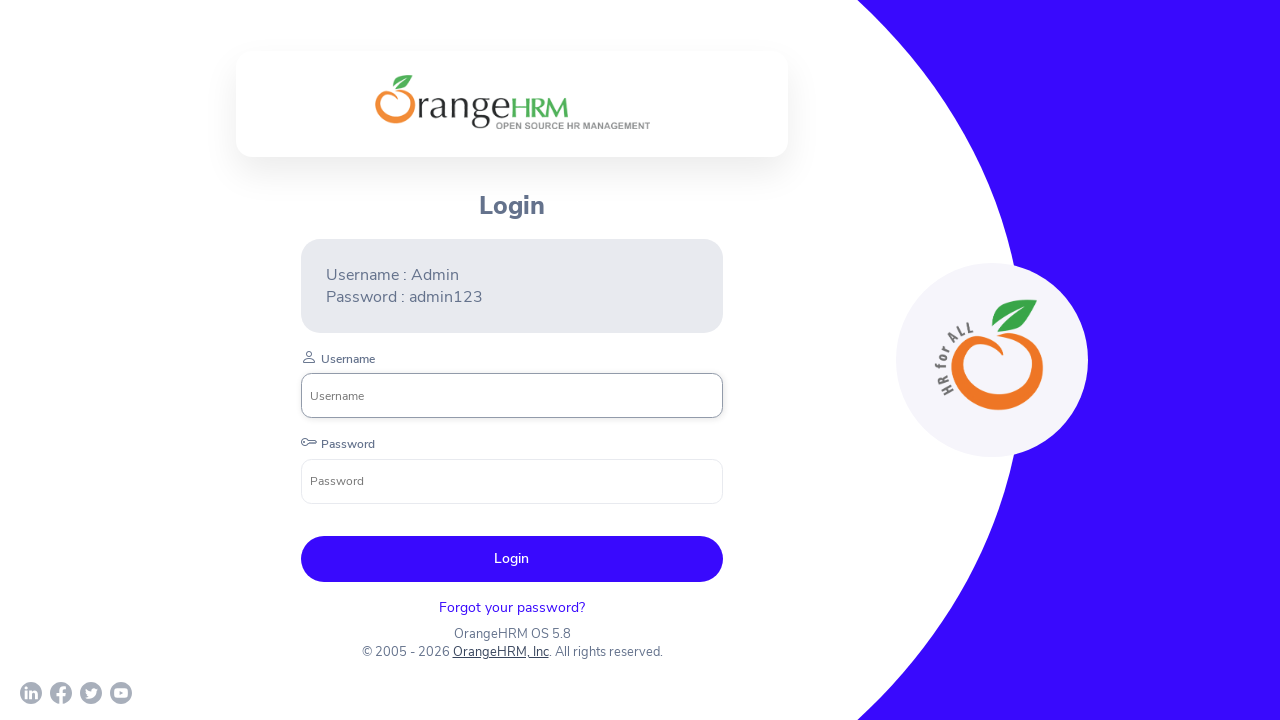

Waited for page title to contain 'OrangeHRM'
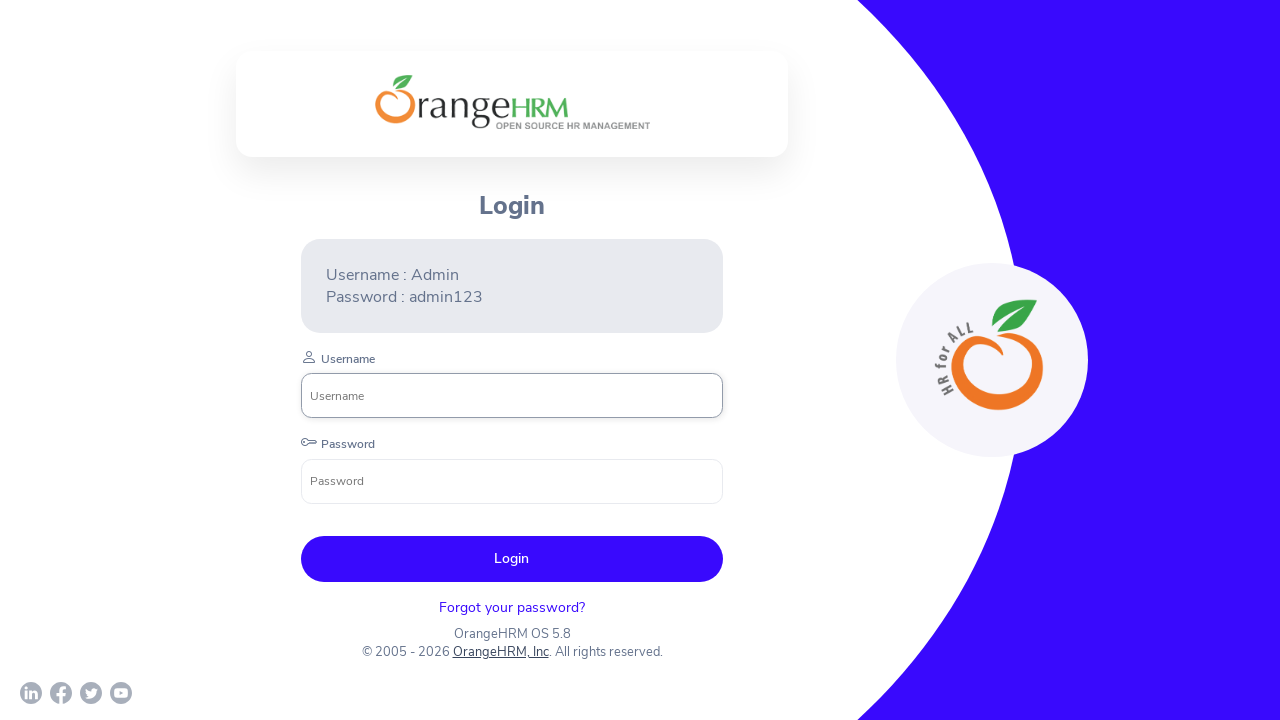

Verified that page title is exactly 'OrangeHRM'
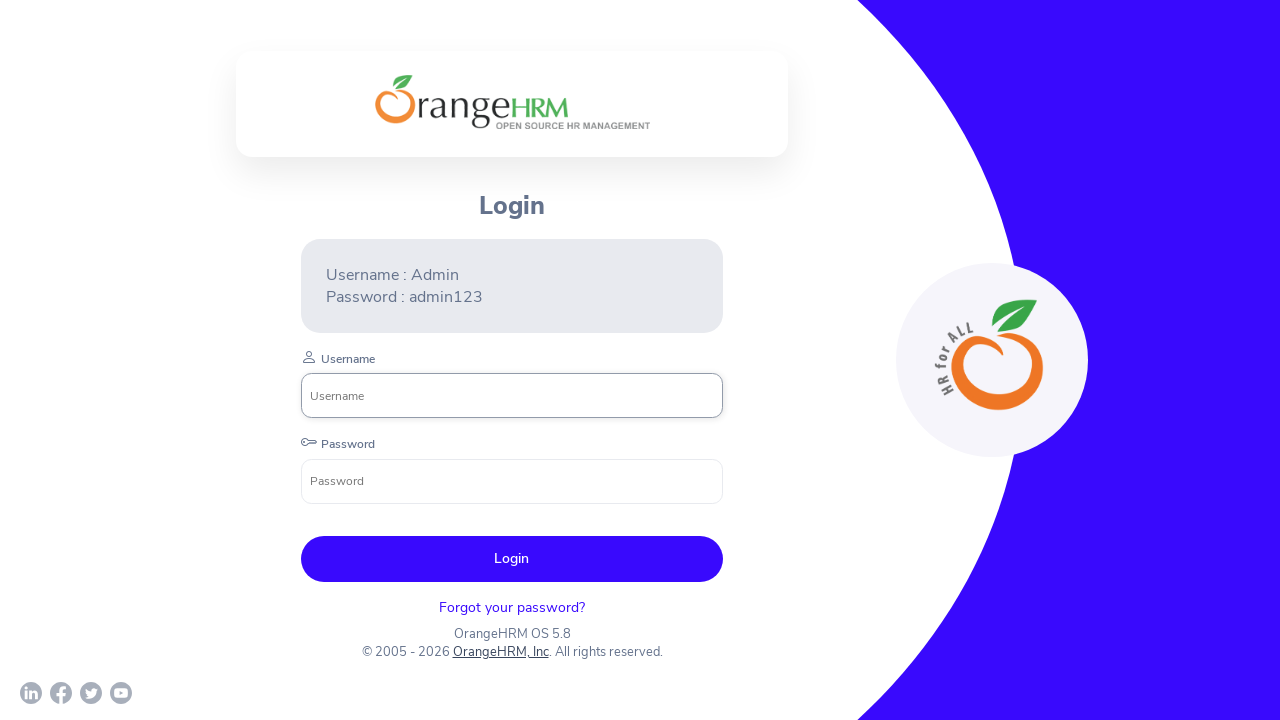

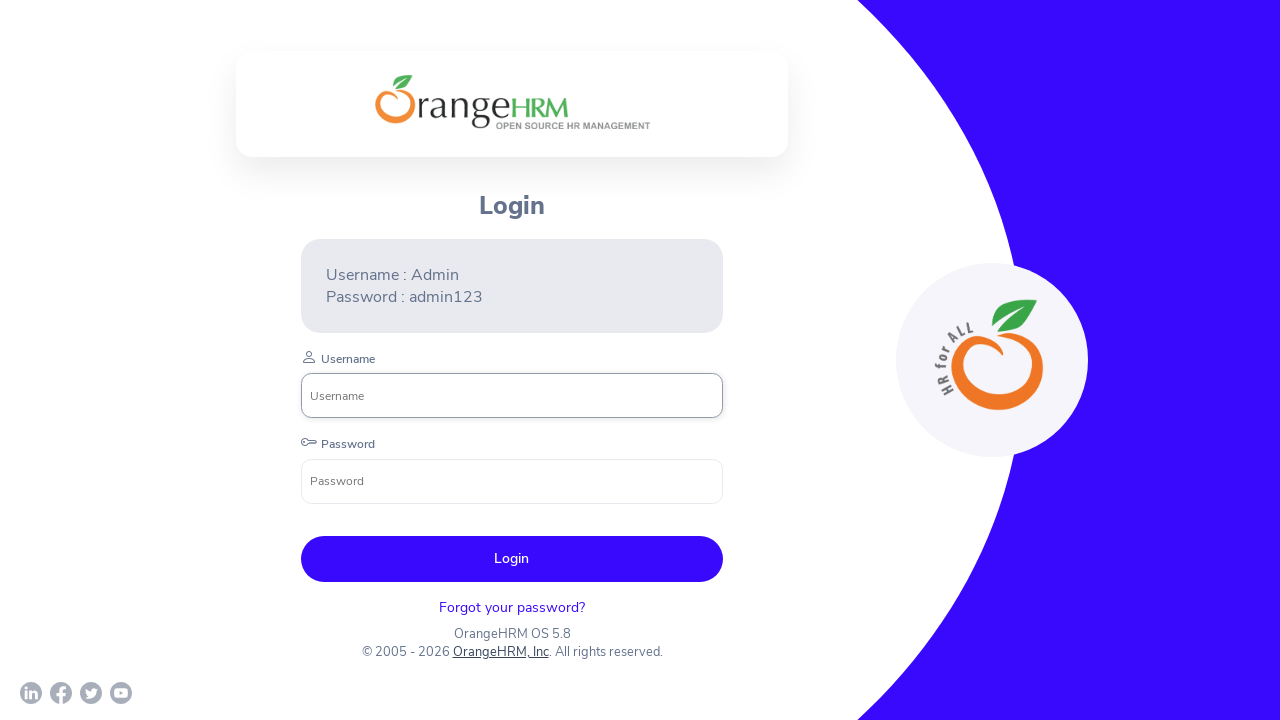